Creates todos, marks all as completed, then unchecks all to clear the completed state.

Starting URL: https://demo.playwright.dev/todomvc

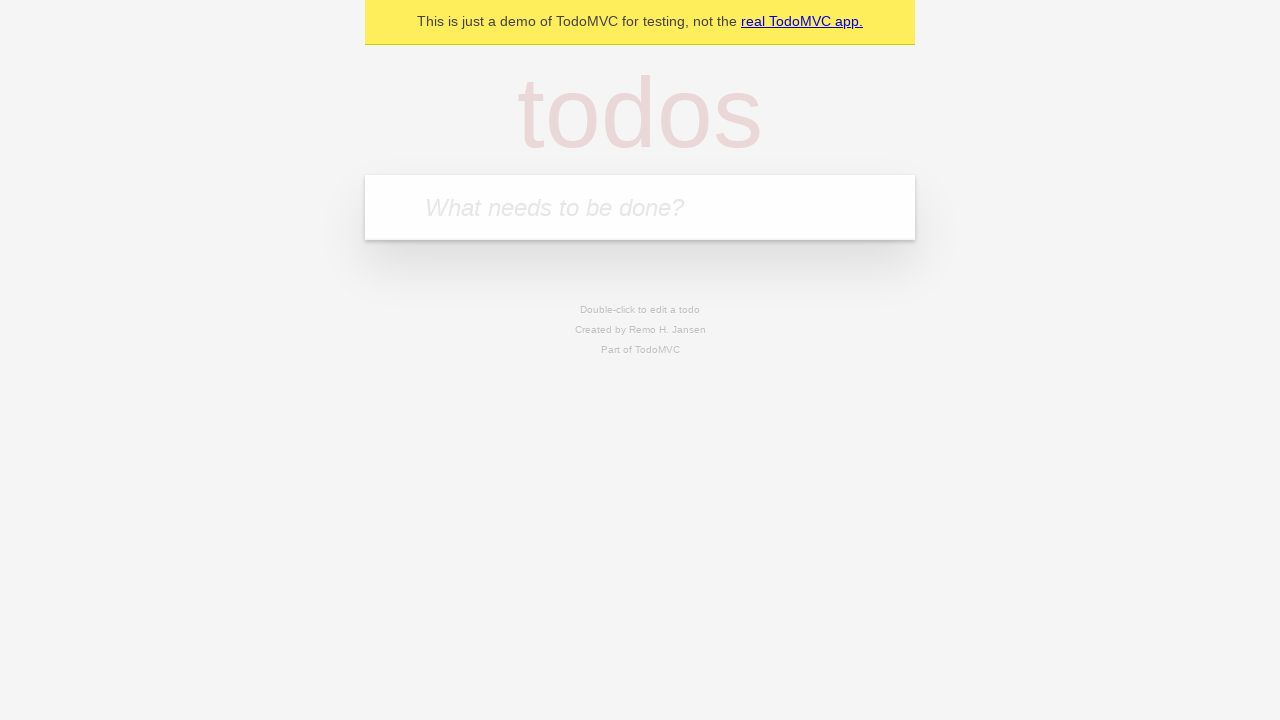

Filled new todo field with 'buy some cheese' on .new-todo
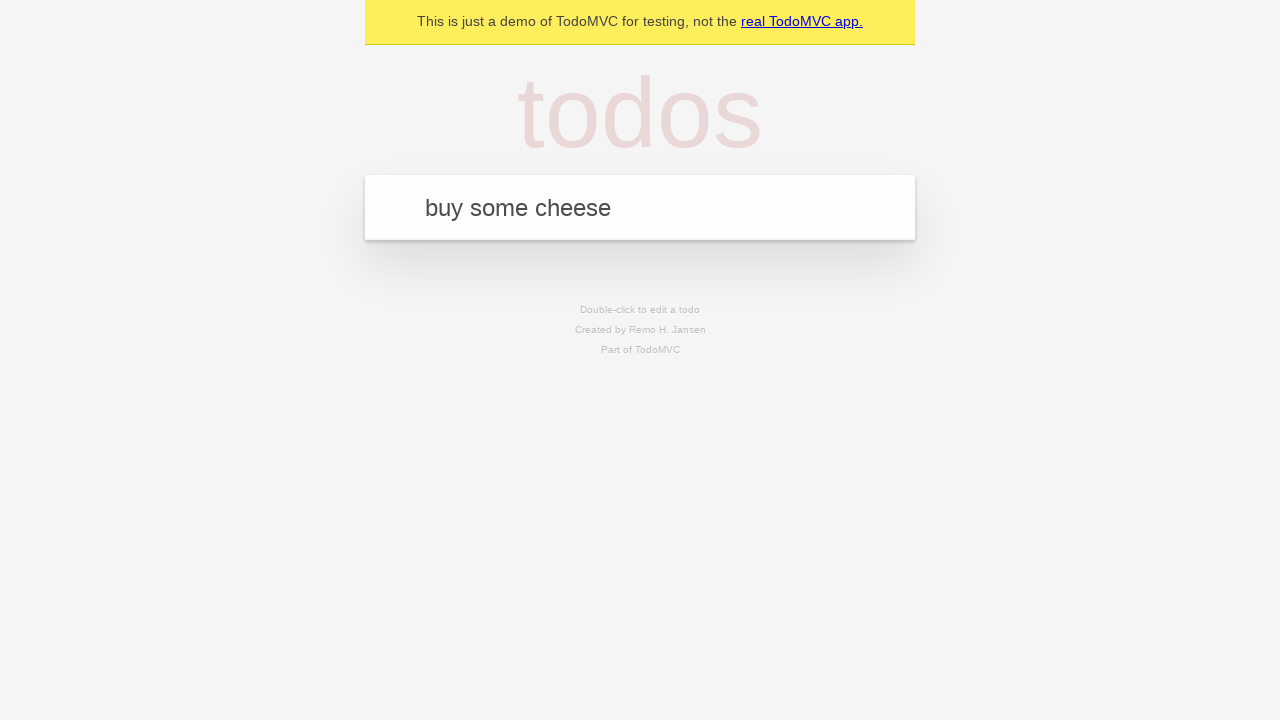

Pressed Enter to create first todo on .new-todo
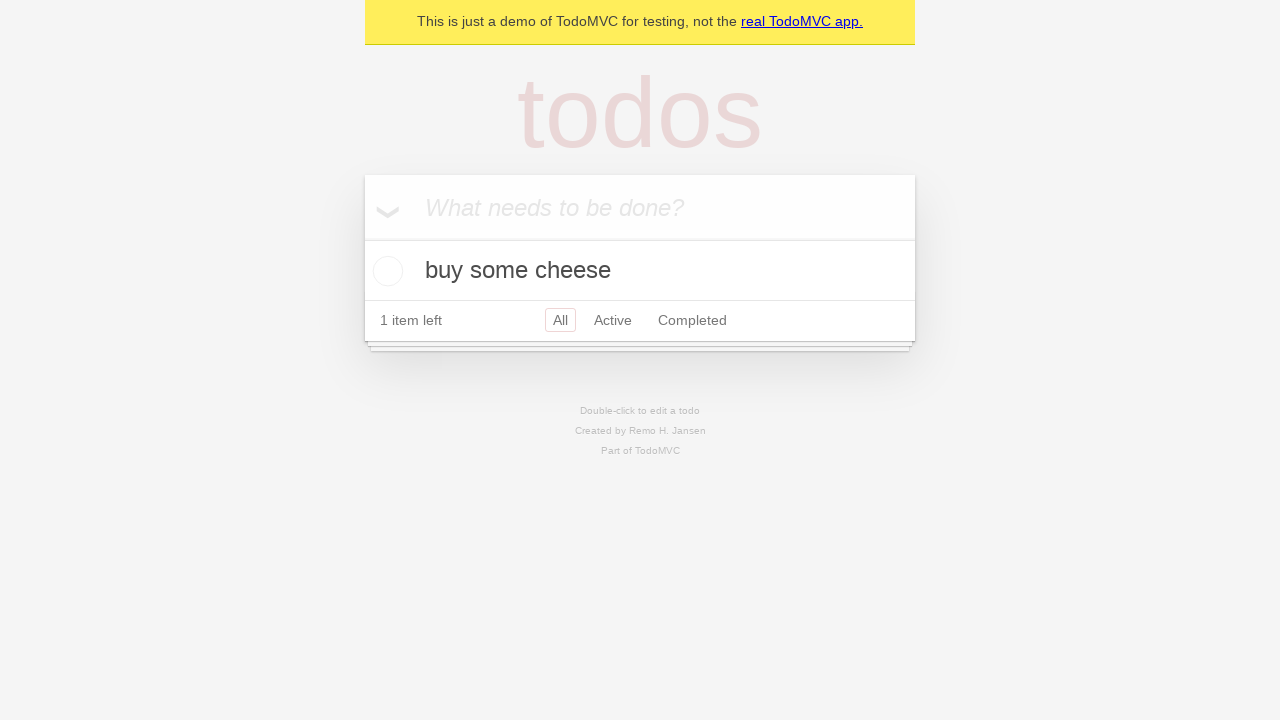

Filled new todo field with 'feed the cat' on .new-todo
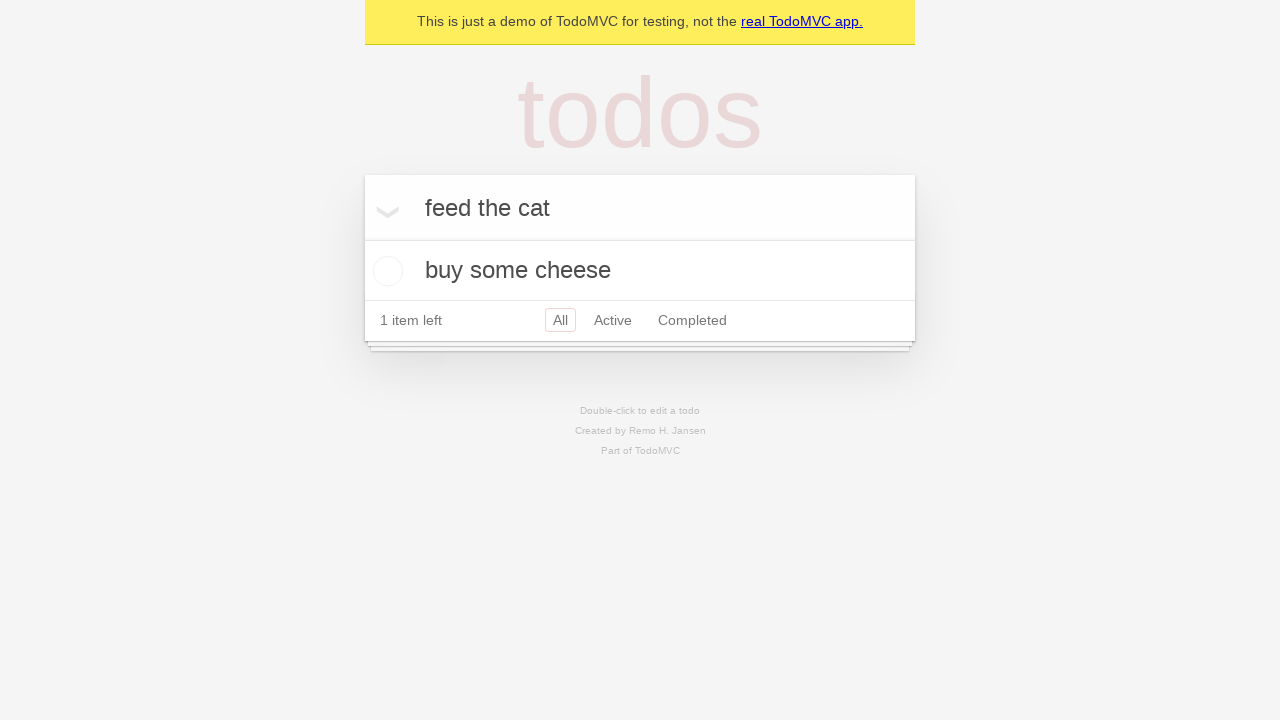

Pressed Enter to create second todo on .new-todo
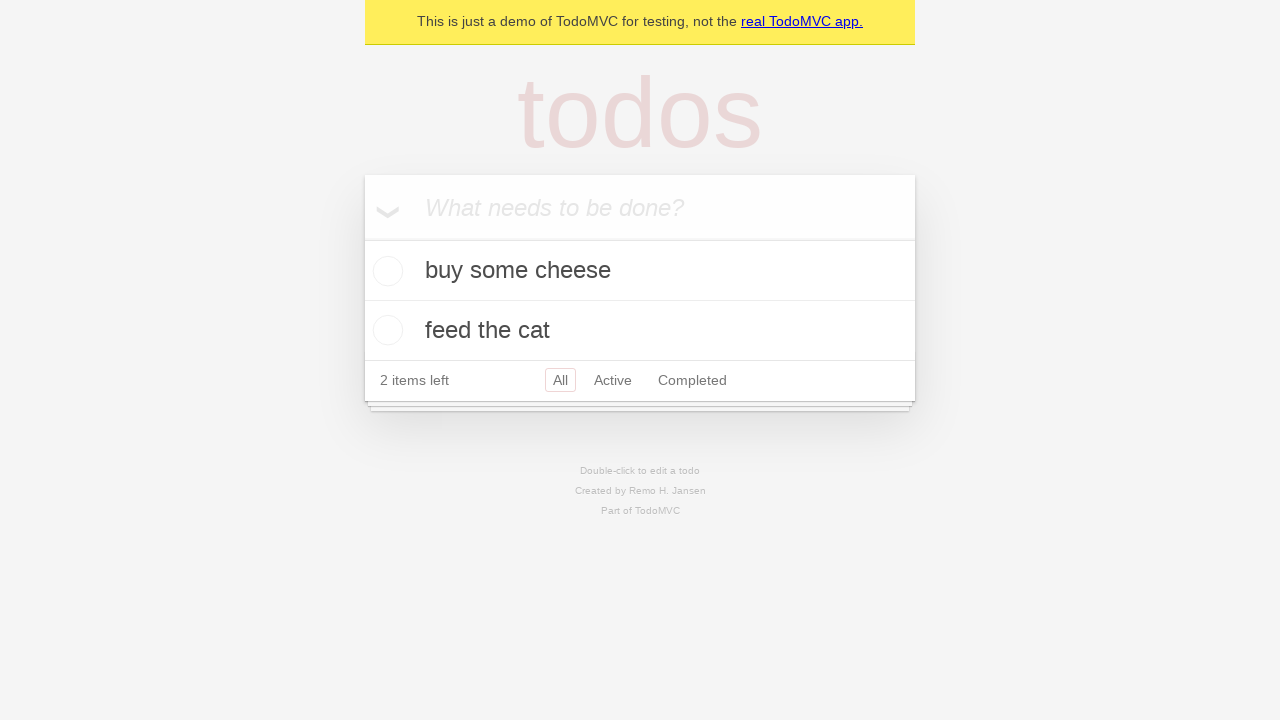

Filled new todo field with 'book a doctors appointment' on .new-todo
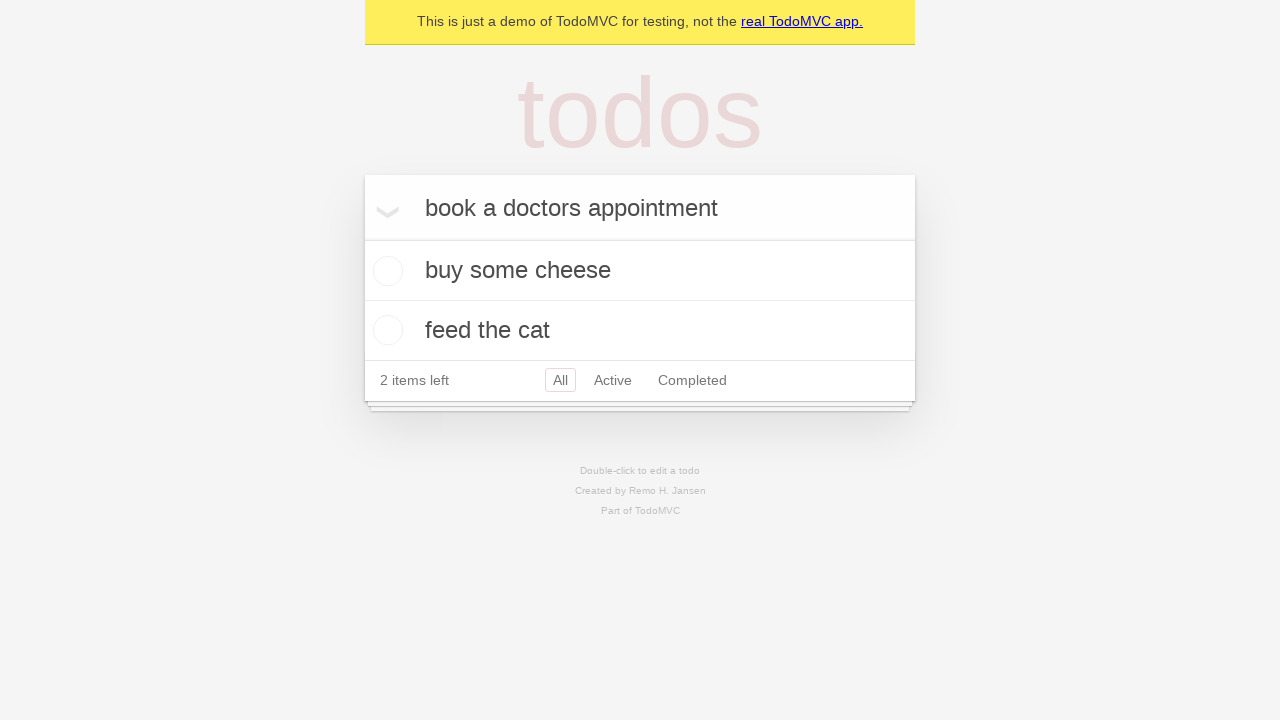

Pressed Enter to create third todo on .new-todo
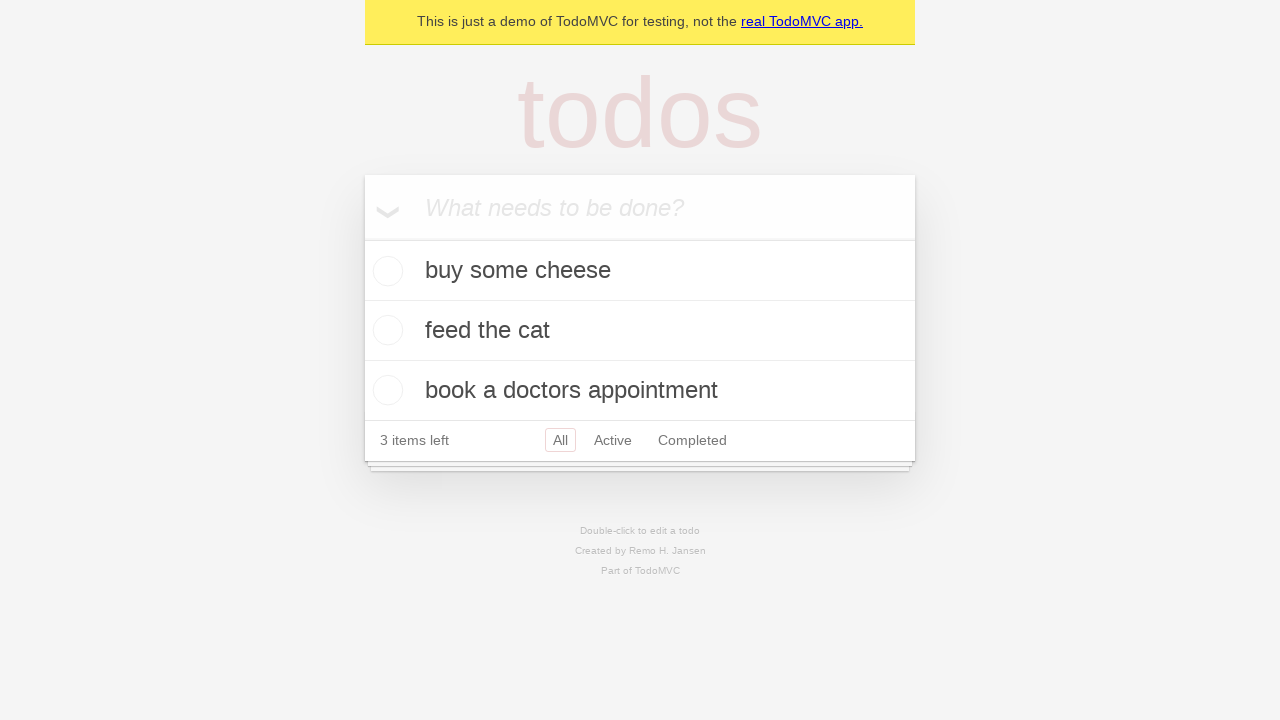

Checked toggle-all checkbox to mark all todos as completed at (362, 238) on .toggle-all
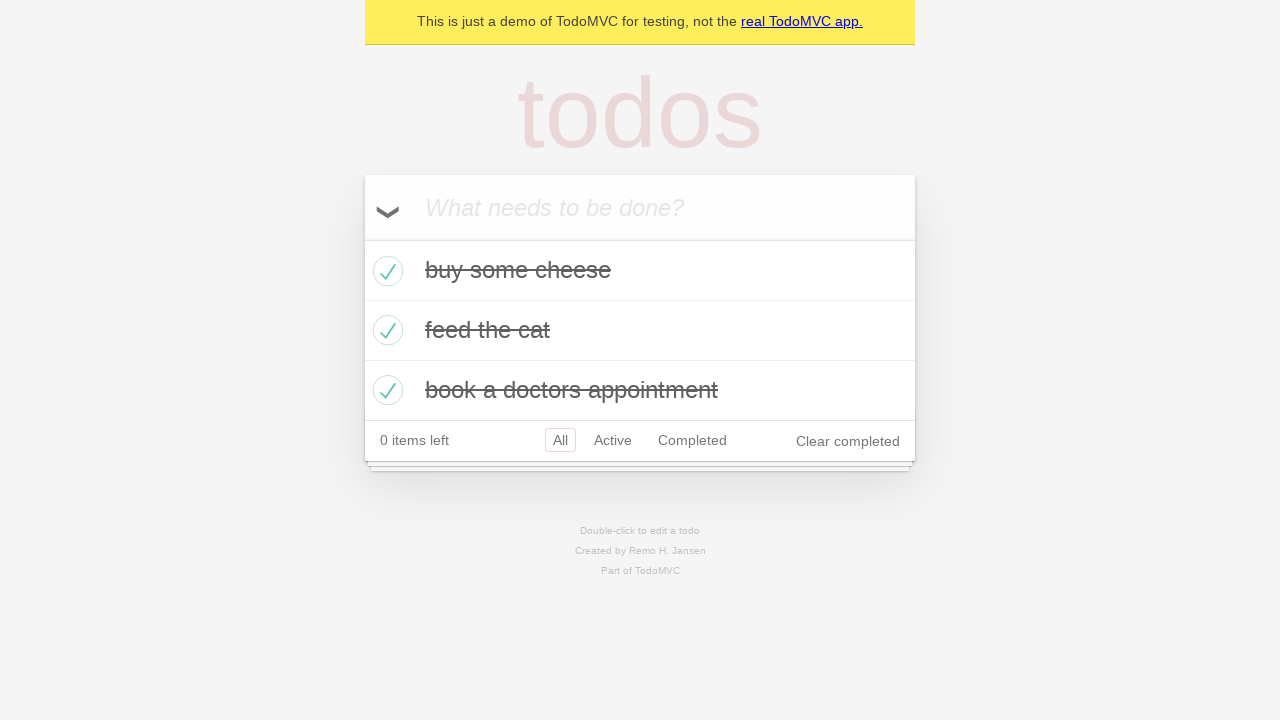

Unchecked toggle-all checkbox to clear completed state of all todos at (362, 238) on .toggle-all
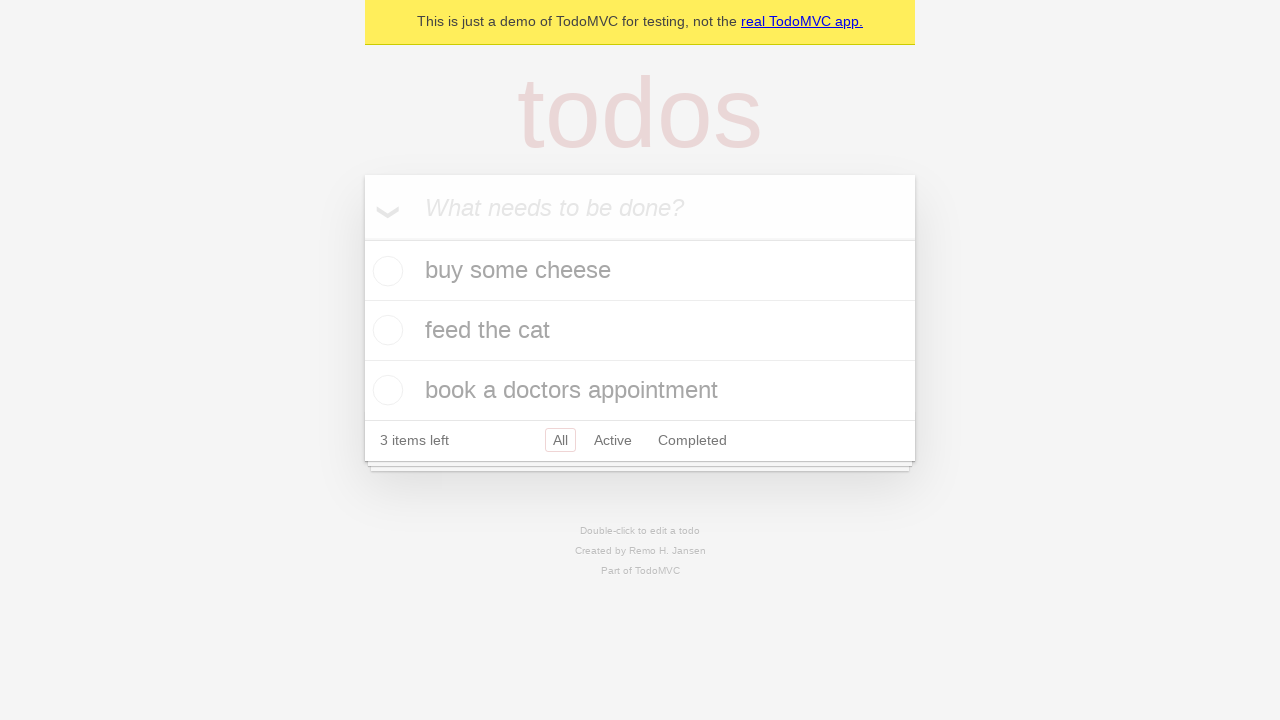

Verified that todo items are present in the list
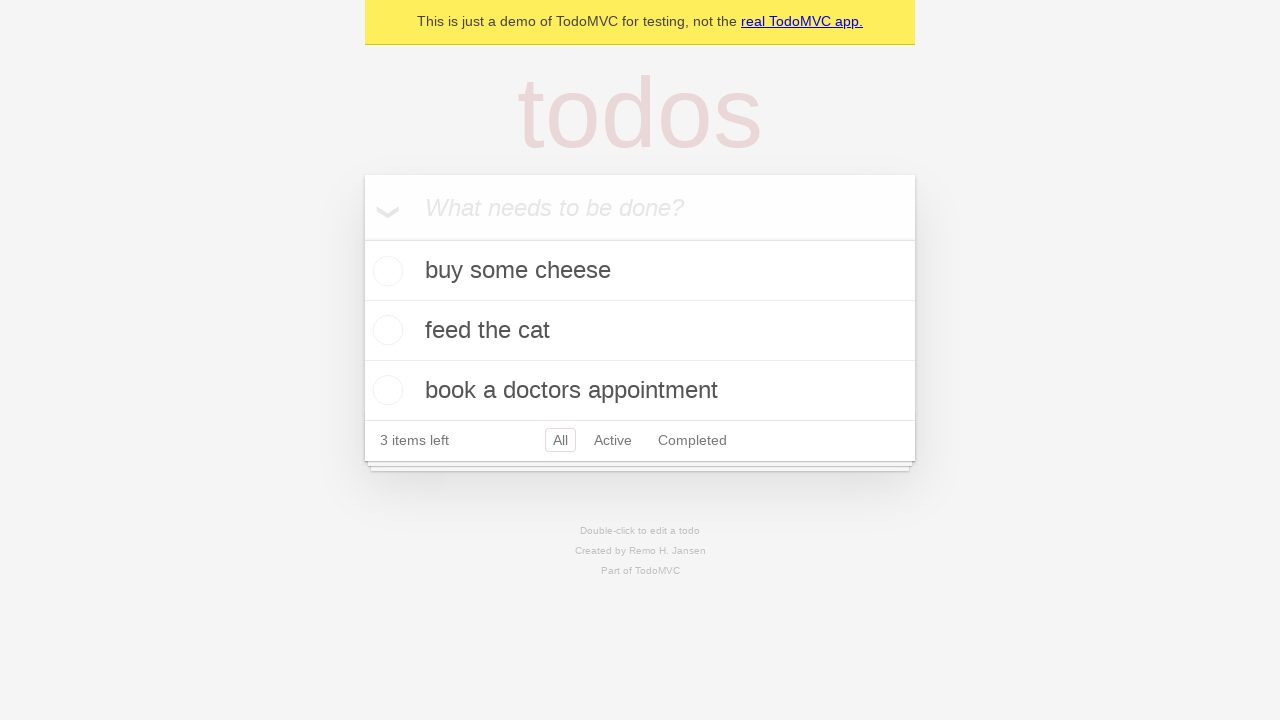

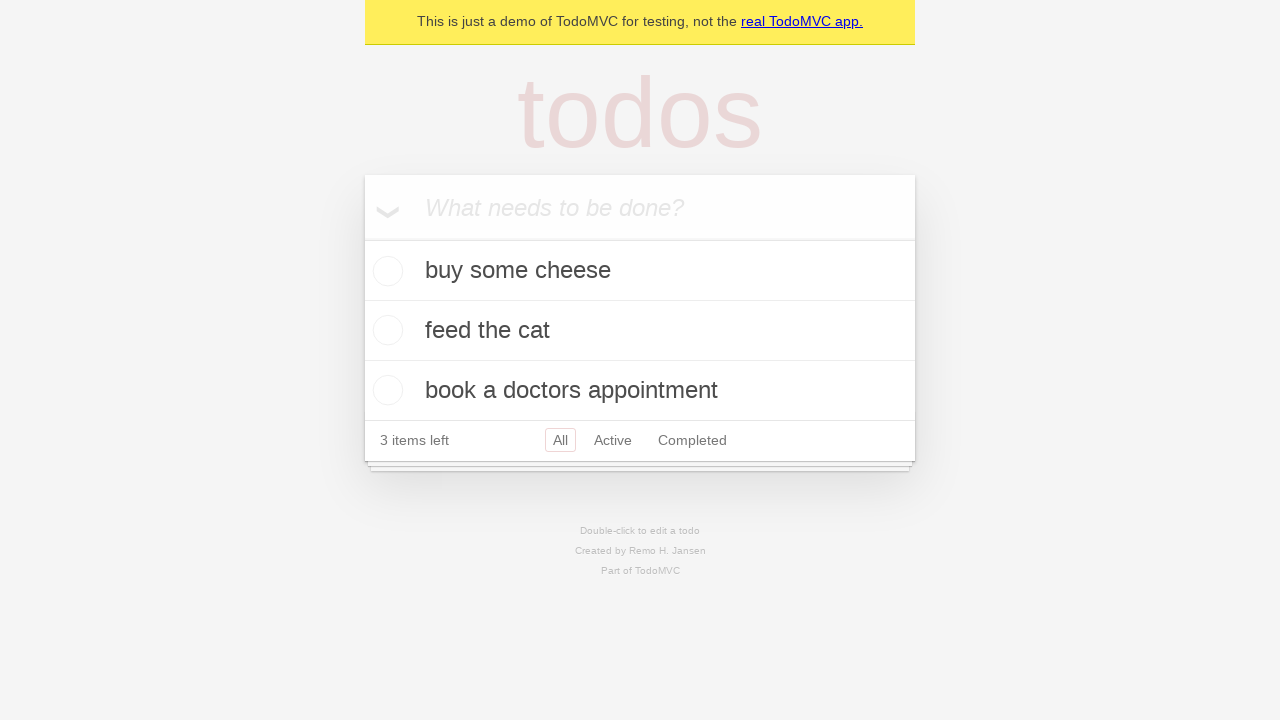